Tests multiple window handling by clicking a link that opens a new window, then switching between the original and new windows to verify their titles.

Starting URL: https://the-internet.herokuapp.com/windows

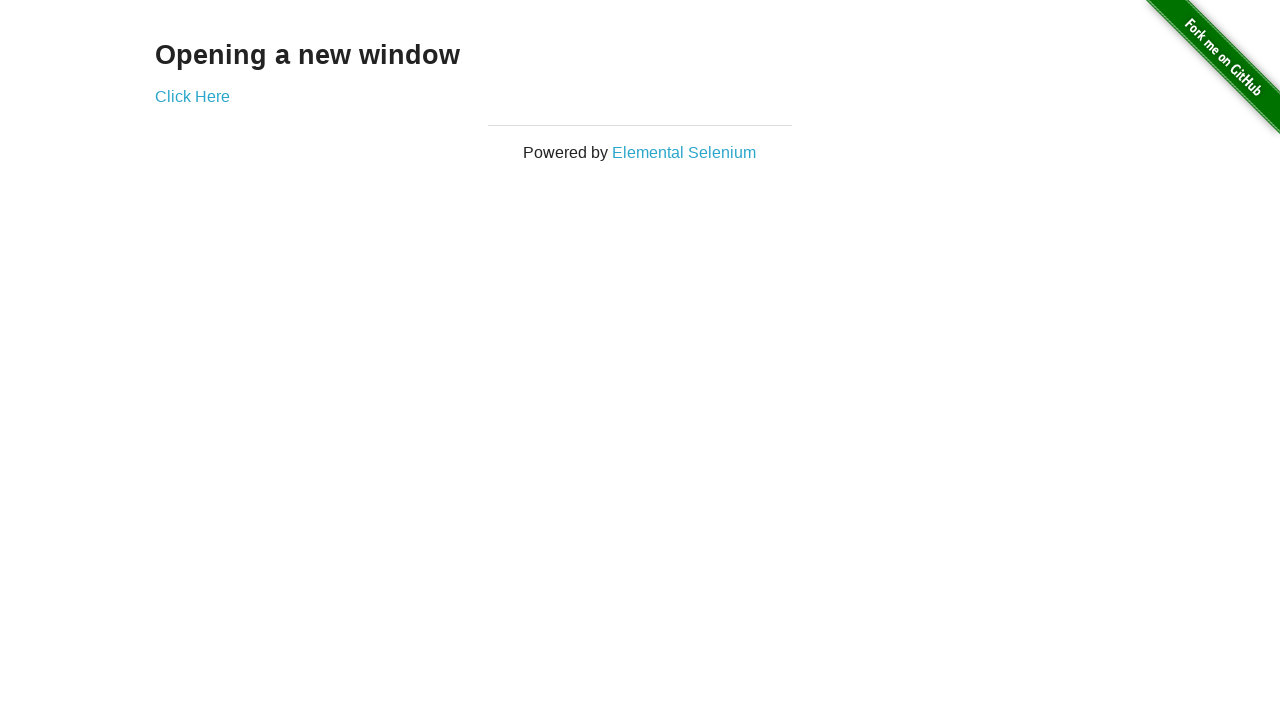

Clicked link that opens a new window at (192, 96) on .example a
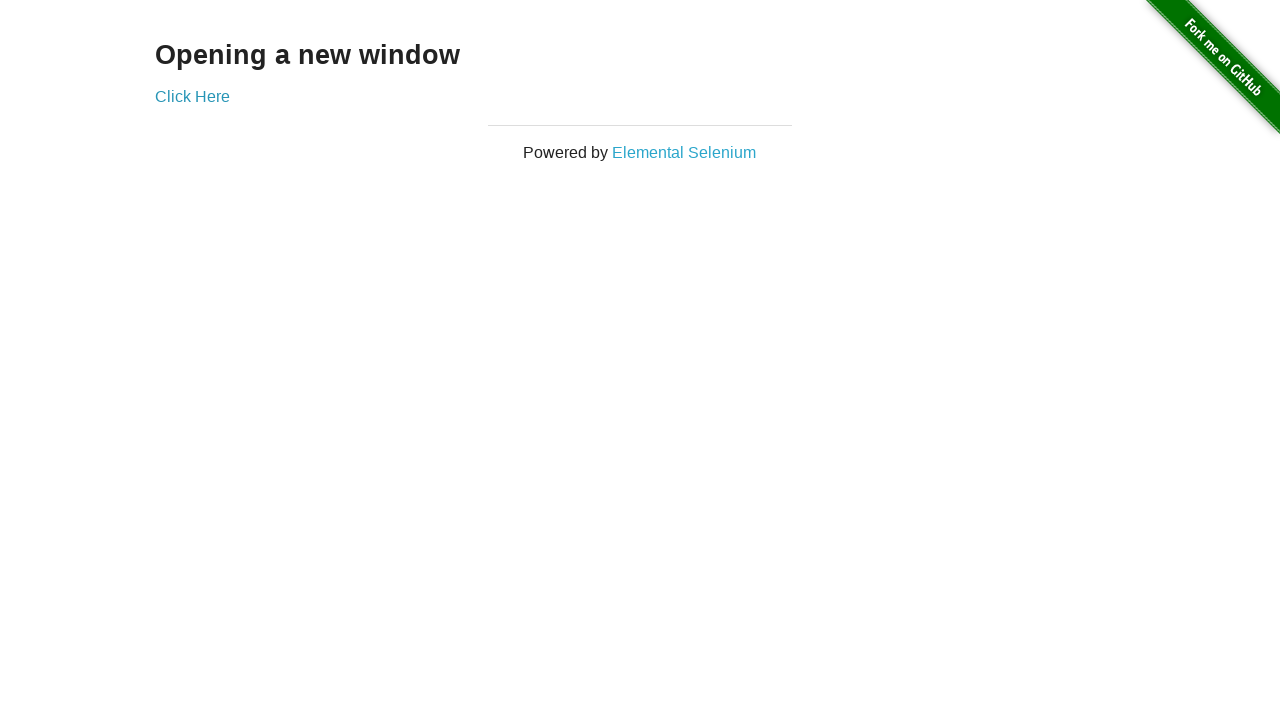

Captured new window page object
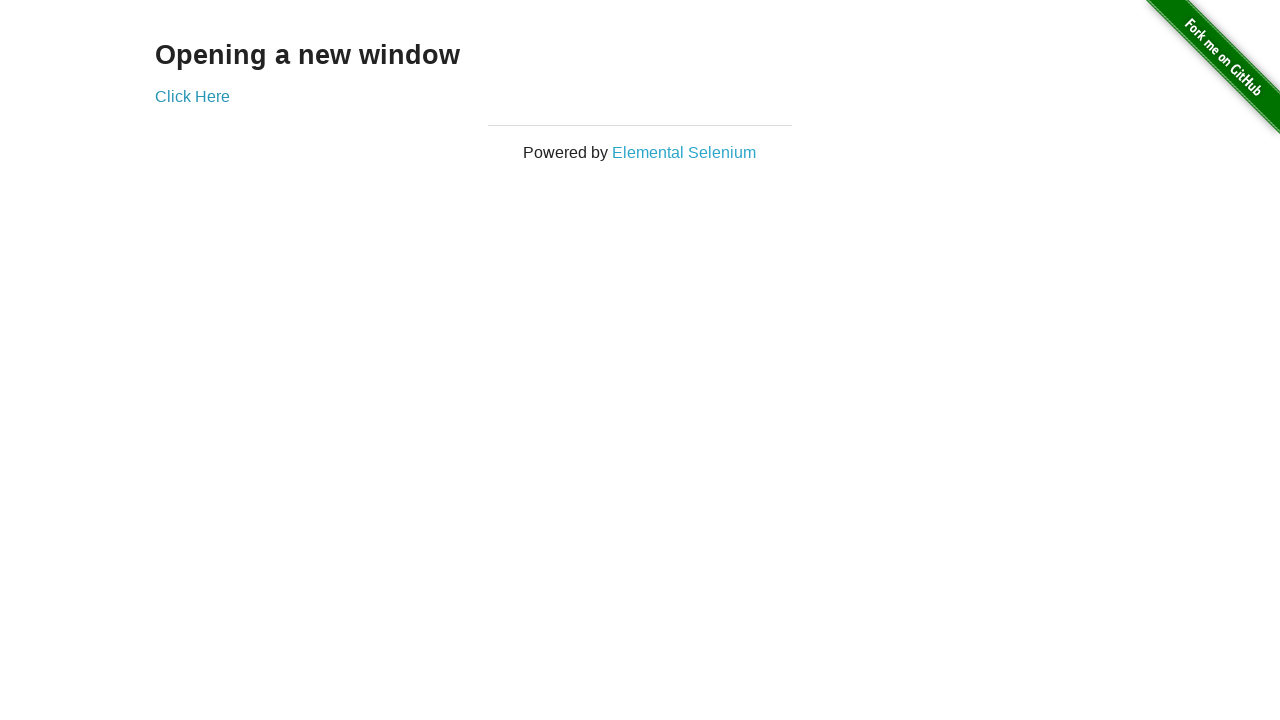

New window page fully loaded
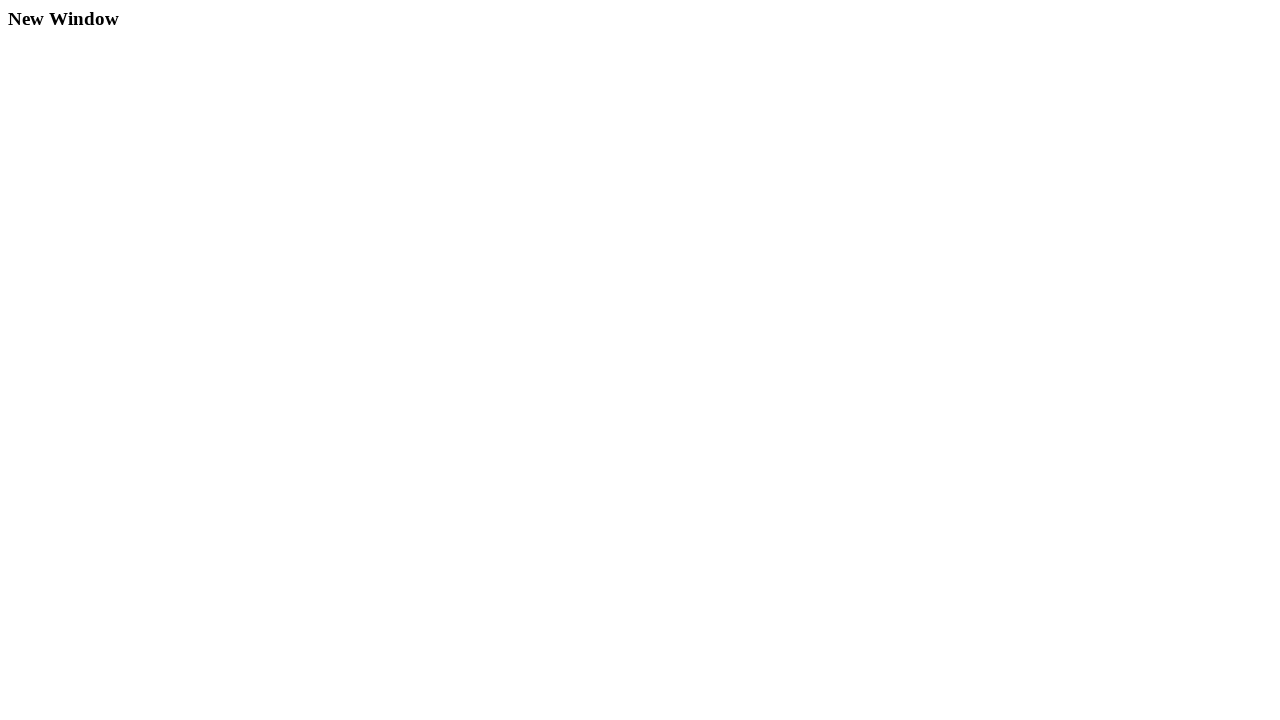

Verified original page title is 'The Internet'
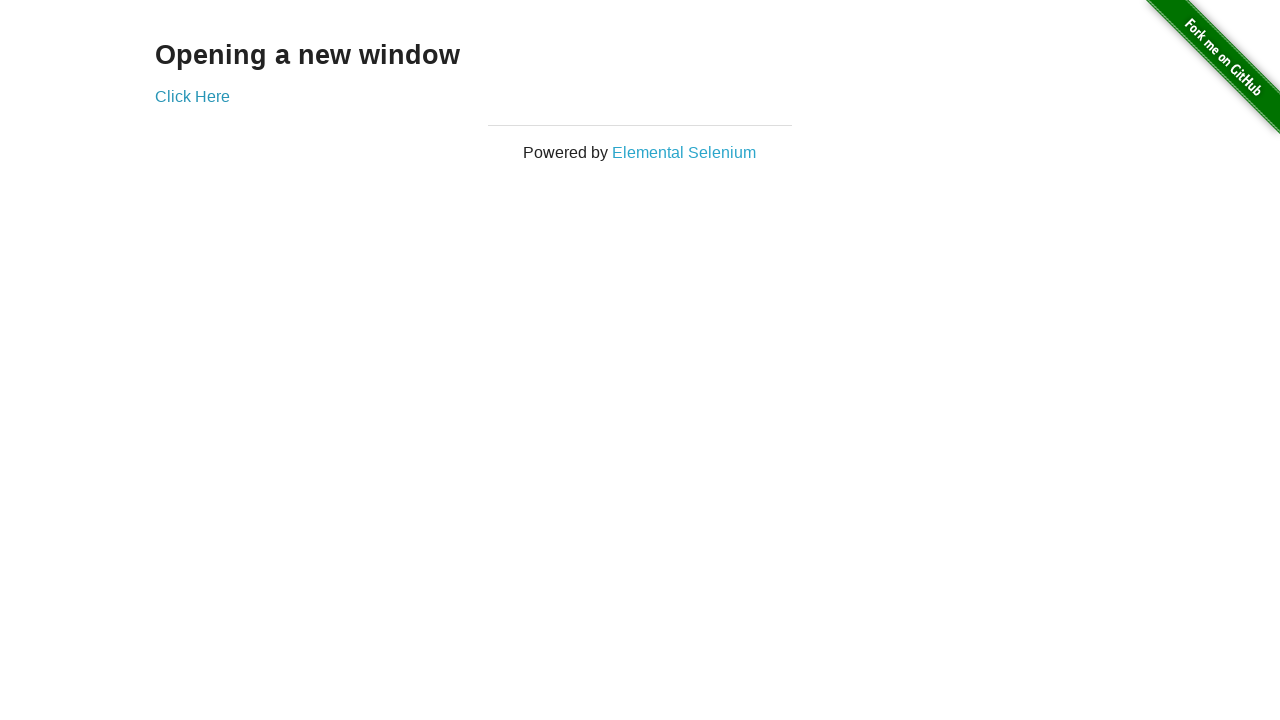

Verified new window title is 'New Window'
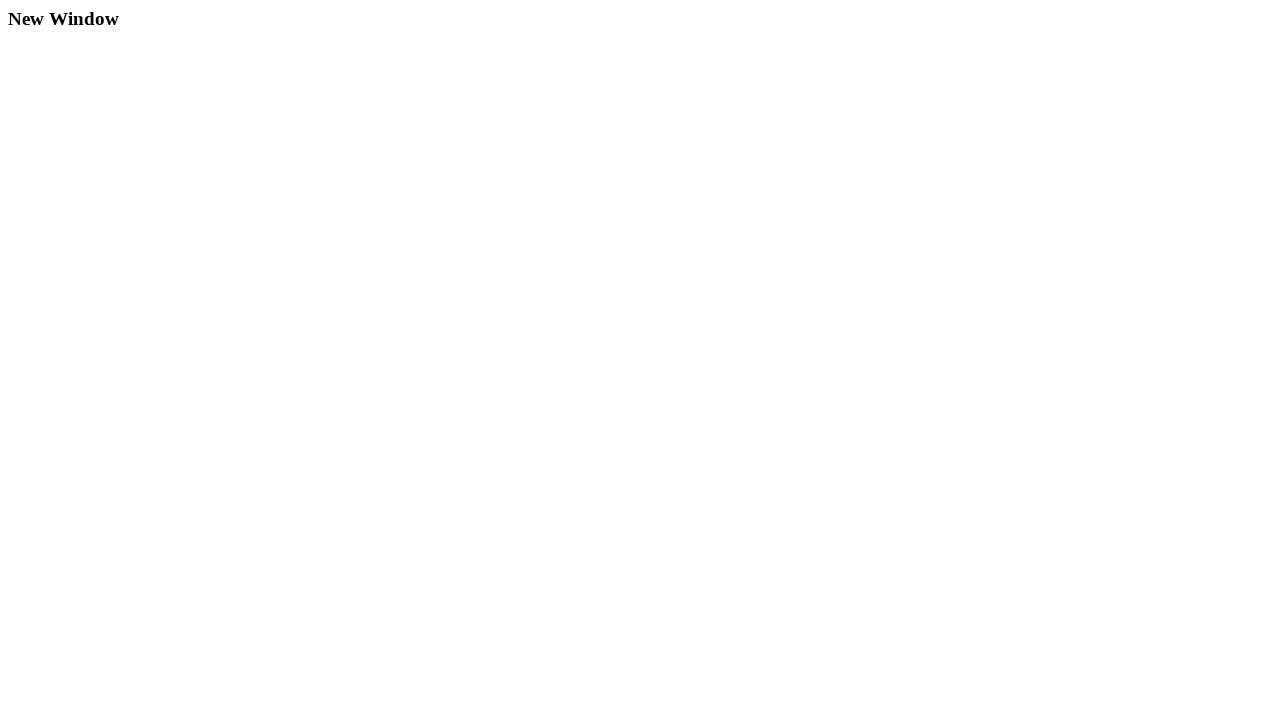

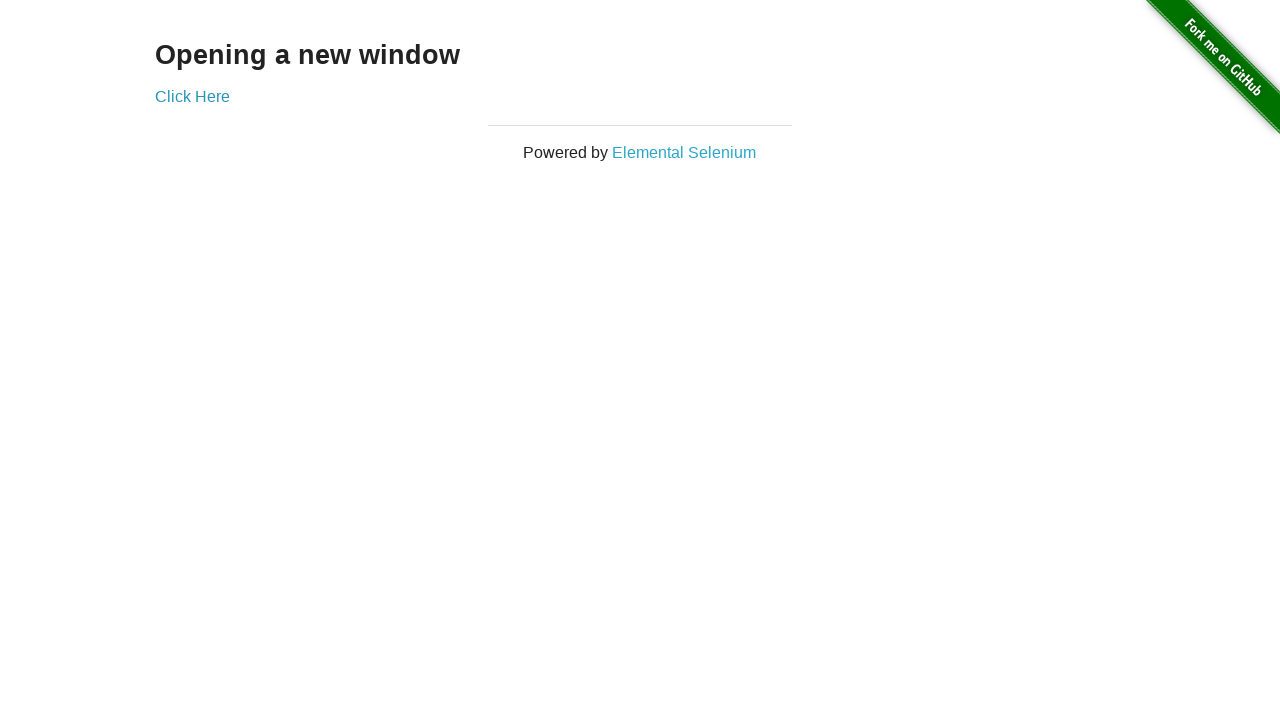